Tests locating and clicking a checkbox using CSS selector with multiple attributes

Starting URL: https://rahulshettyacademy.com/AutomationPractice/

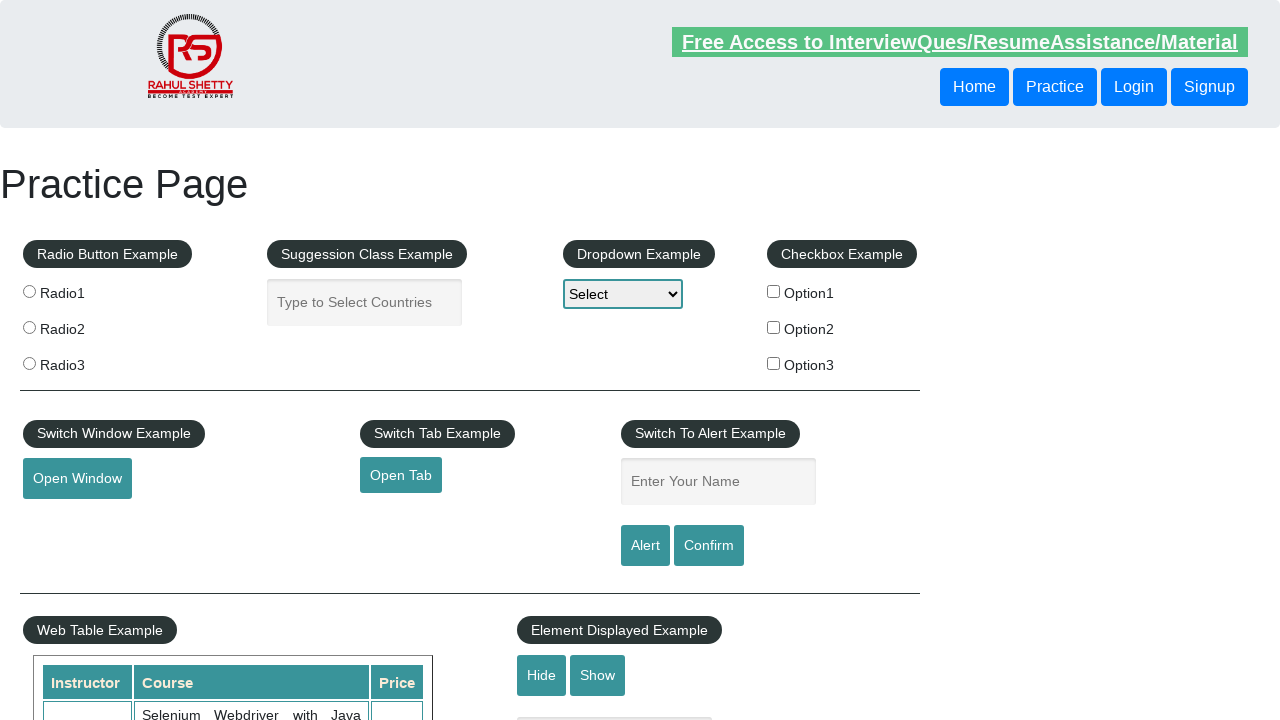

Navigated to https://rahulshettyacademy.com/AutomationPractice/
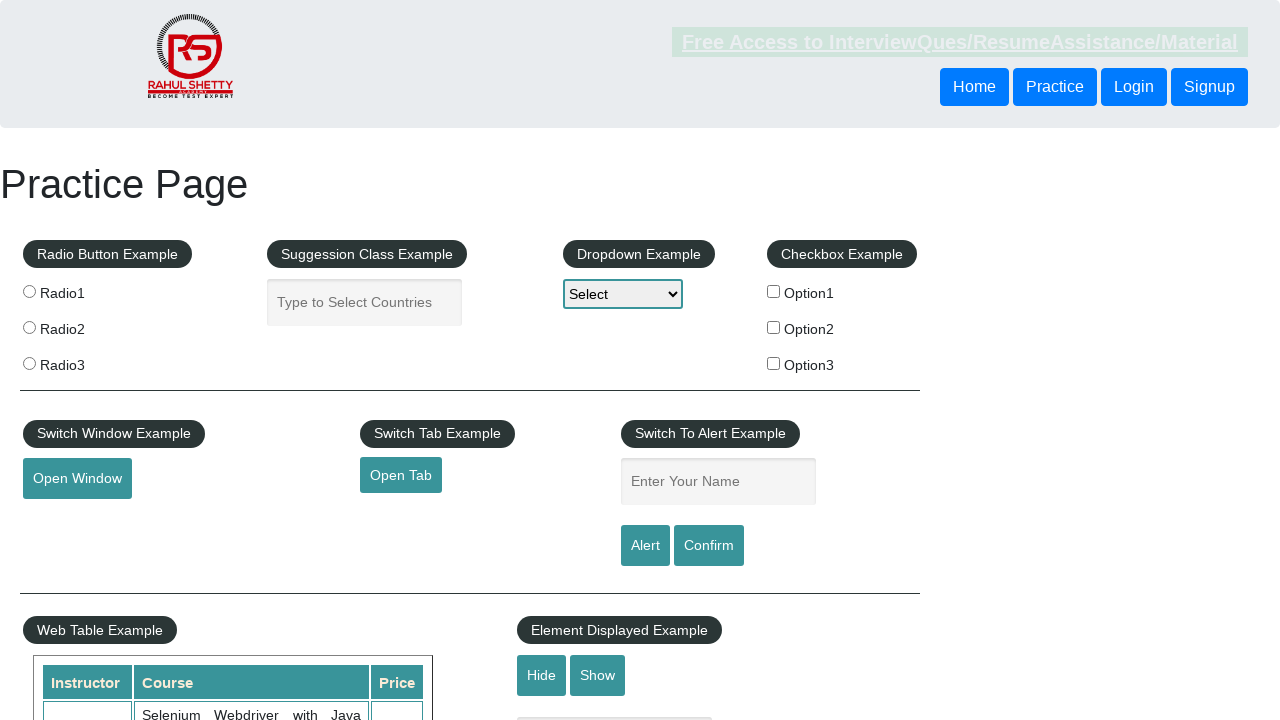

Clicked checkbox using CSS selector with type and name attributes at (774, 291) on input[type='checkbox'][name='checkBoxOption1']
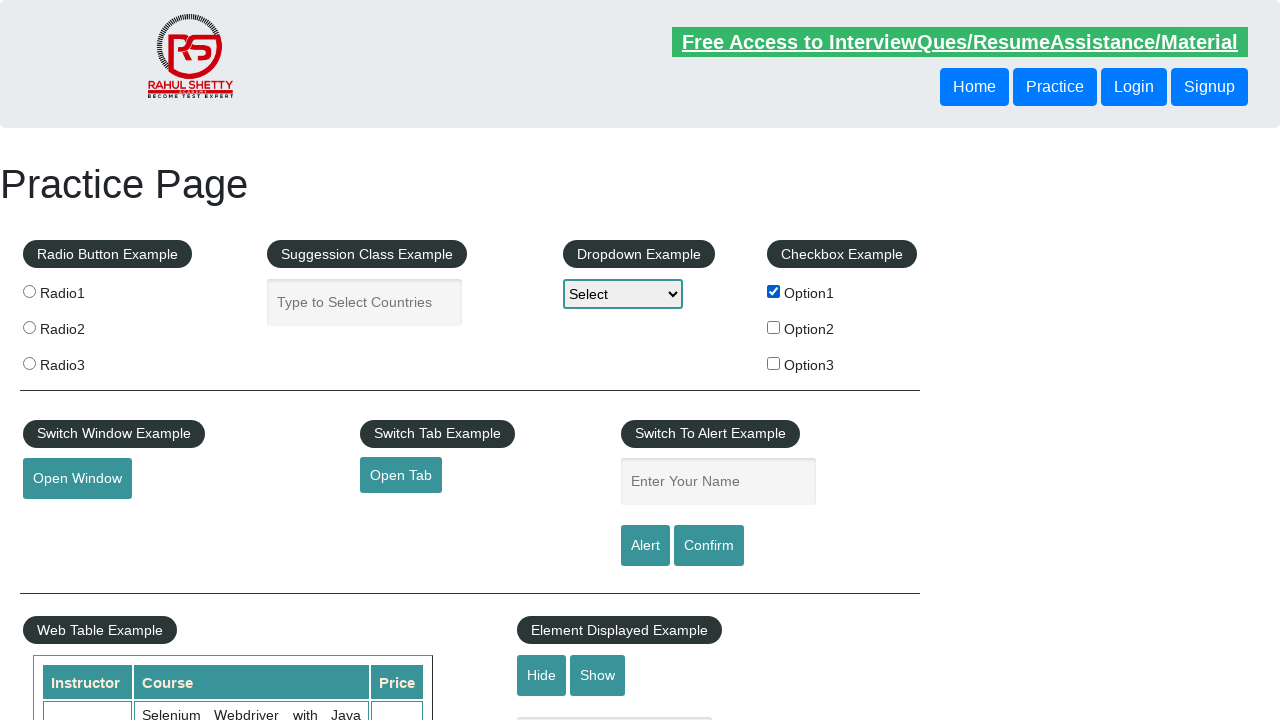

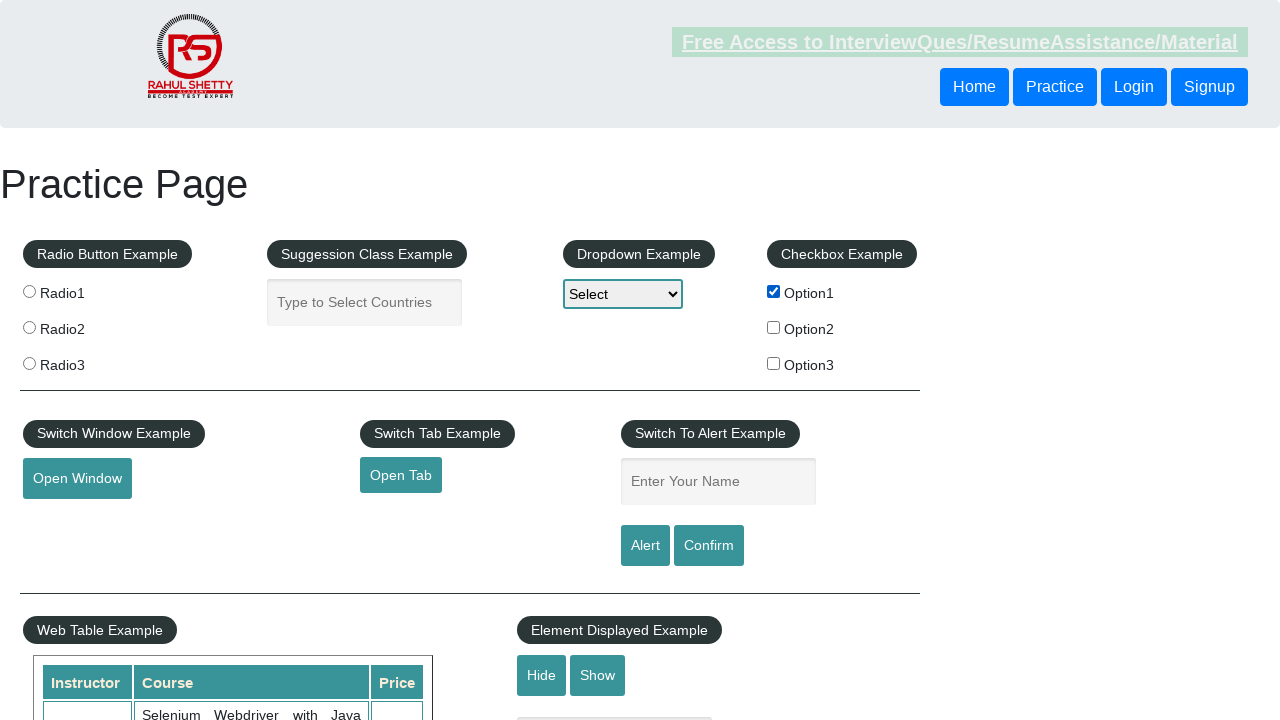